Tests a grocery shopping website by searching for products containing "ca", verifying product count, adding items to cart, and validating the brand logo text

Starting URL: https://rahulshettyacademy.com/seleniumPractise/#/

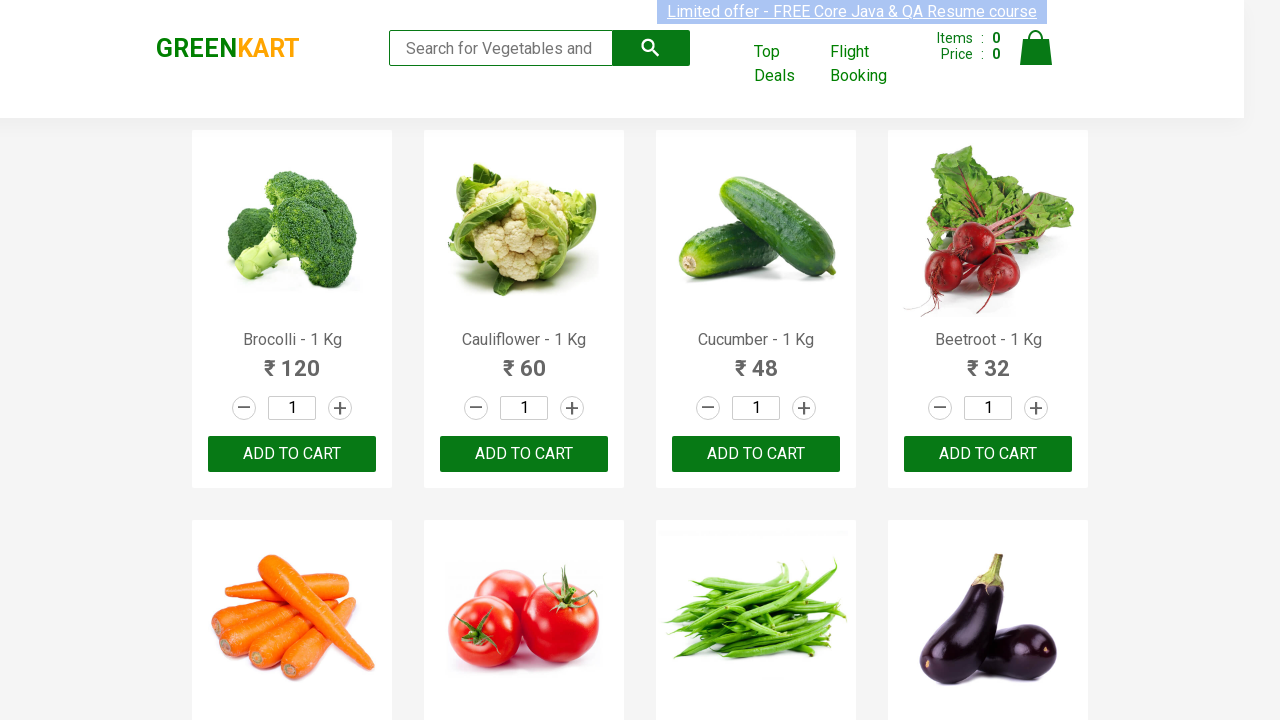

Typed 'ca' in search box to filter products on .search-keyword
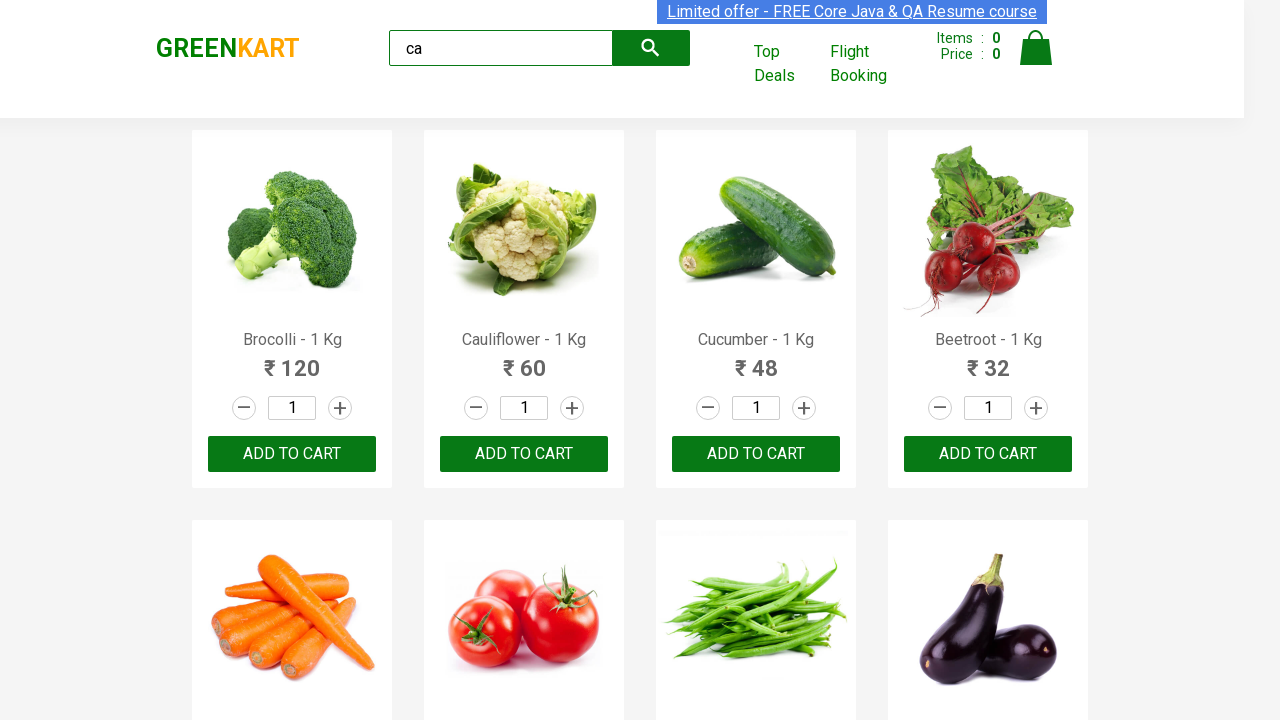

Waited 2 seconds for products to load after search
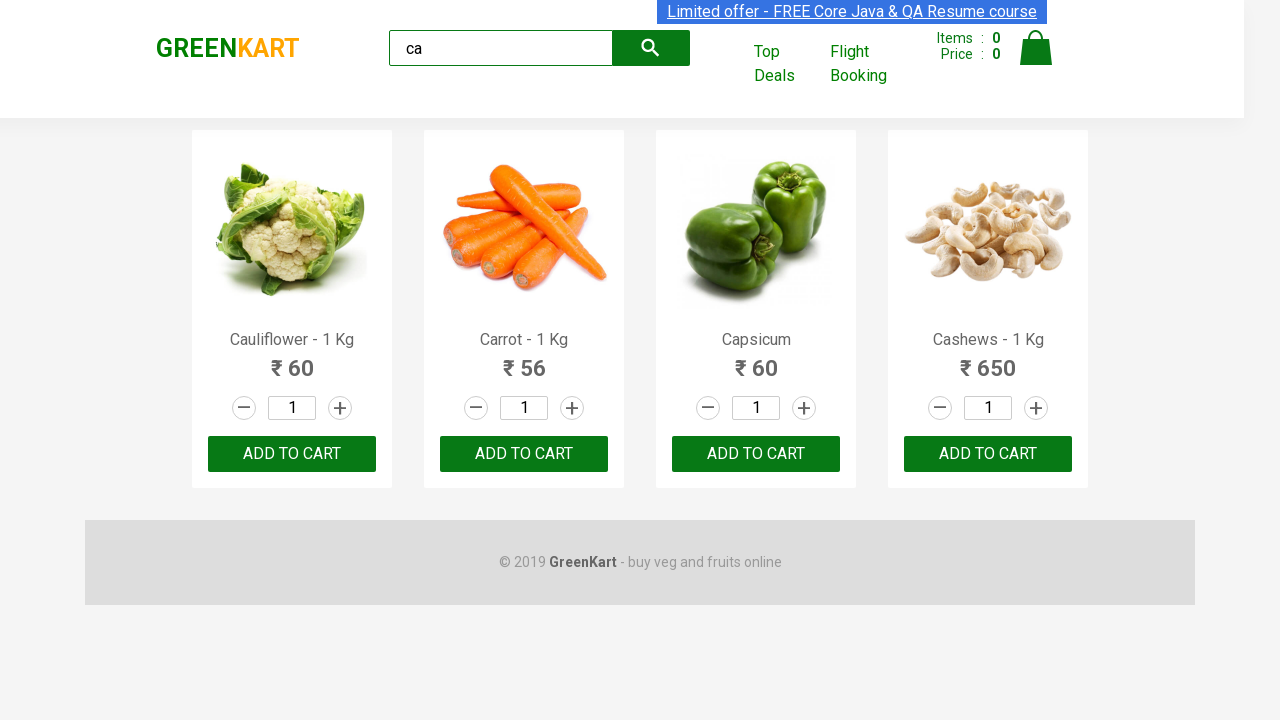

Verified products are displayed by waiting for .product selector
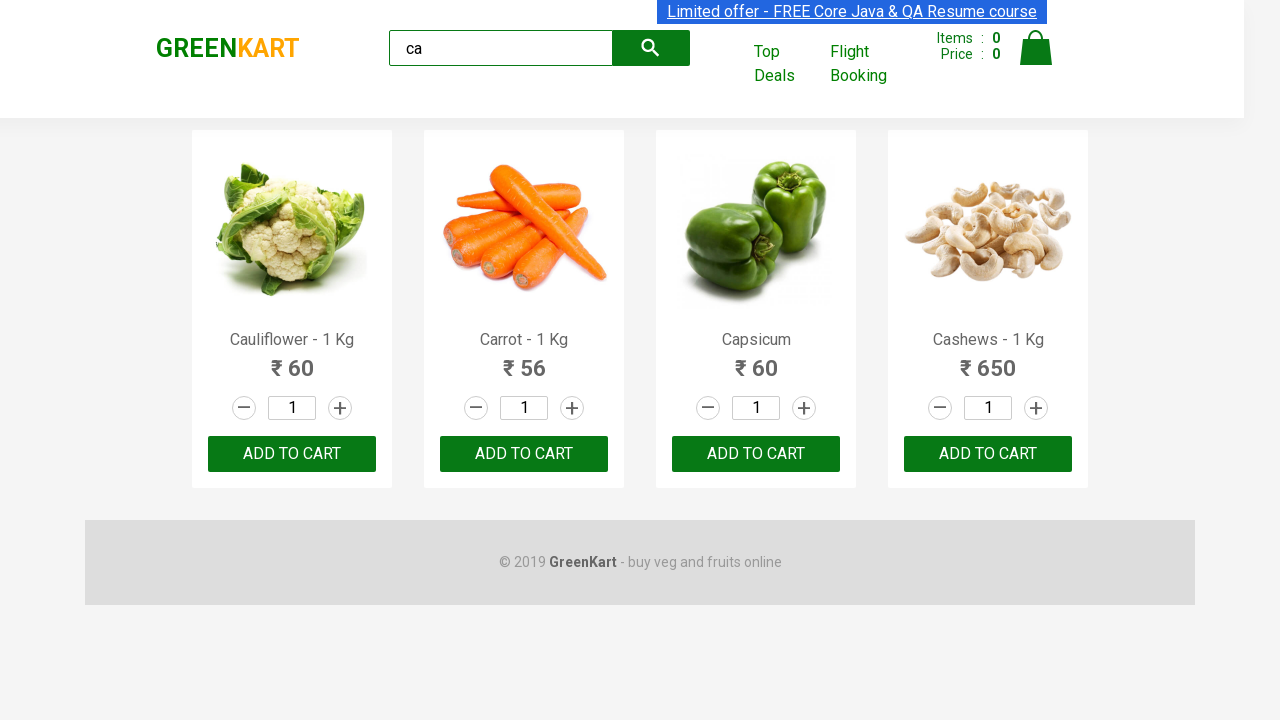

Clicked ADD TO CART button on the 3rd product at (756, 454) on :nth-child(3) > .product-action > button
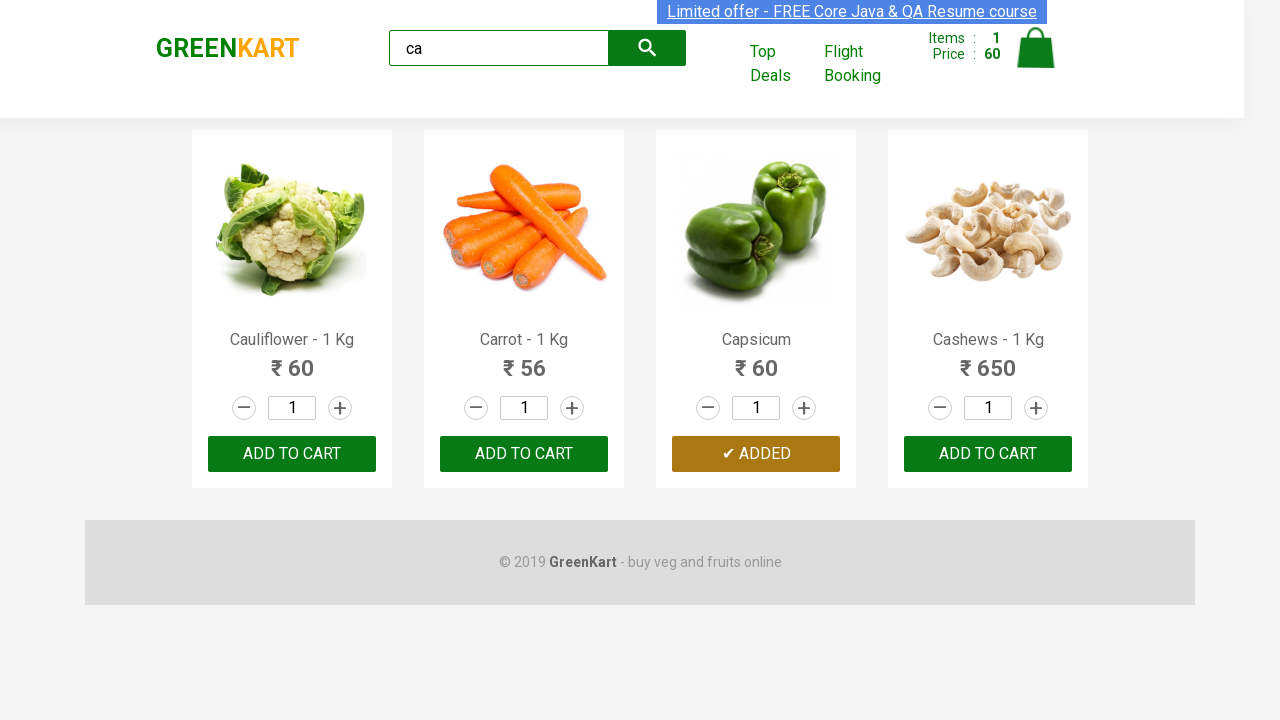

Located all products matching '.products .product' selector
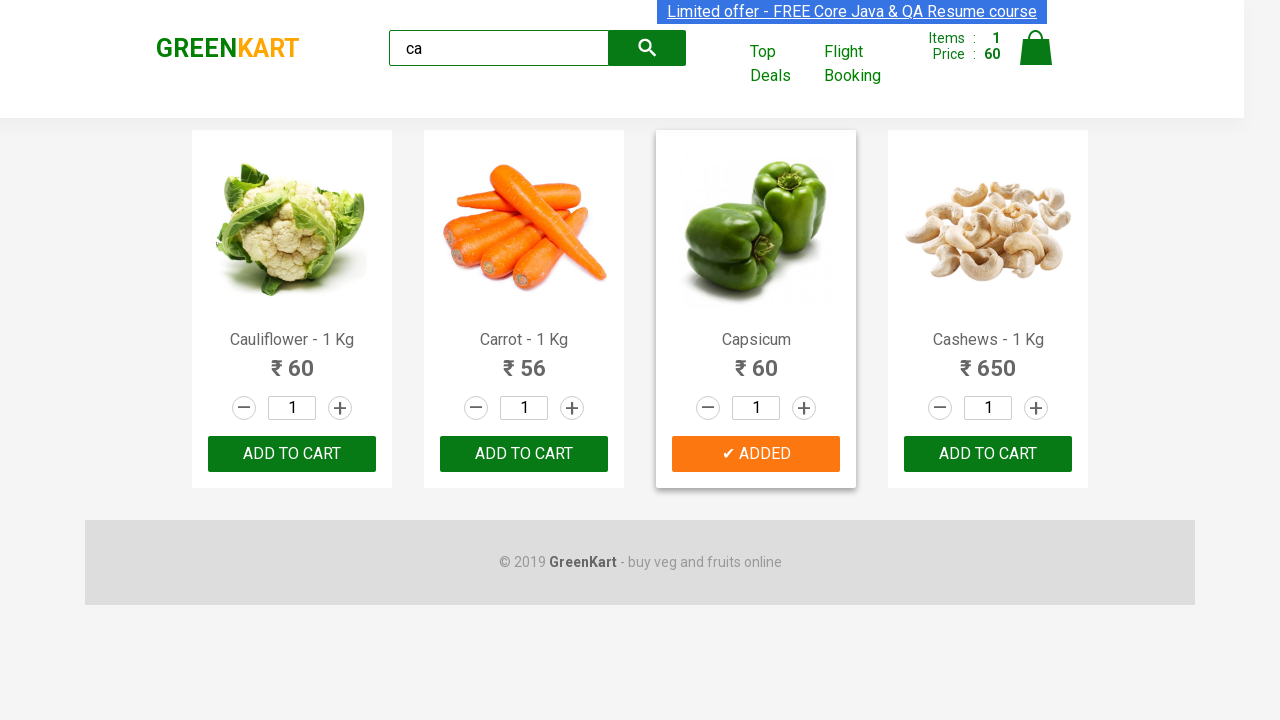

Retrieved product count: 4 products found
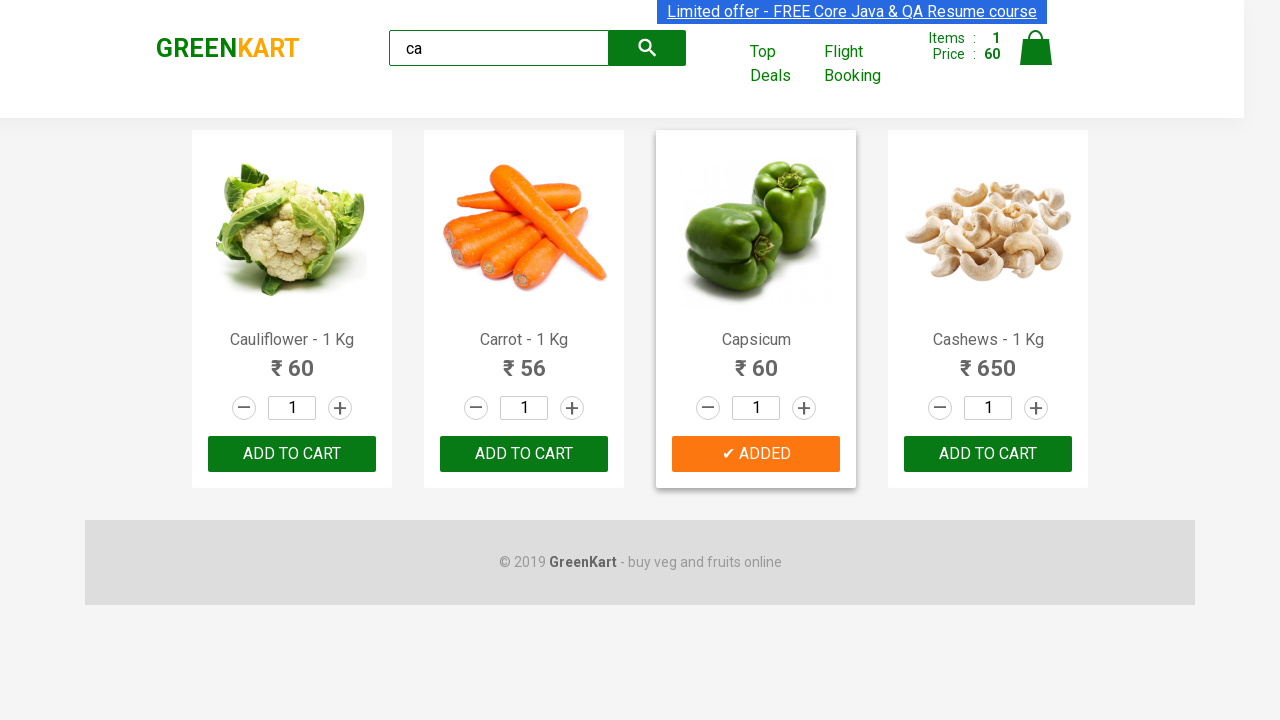

Iterating through product 1 of 4
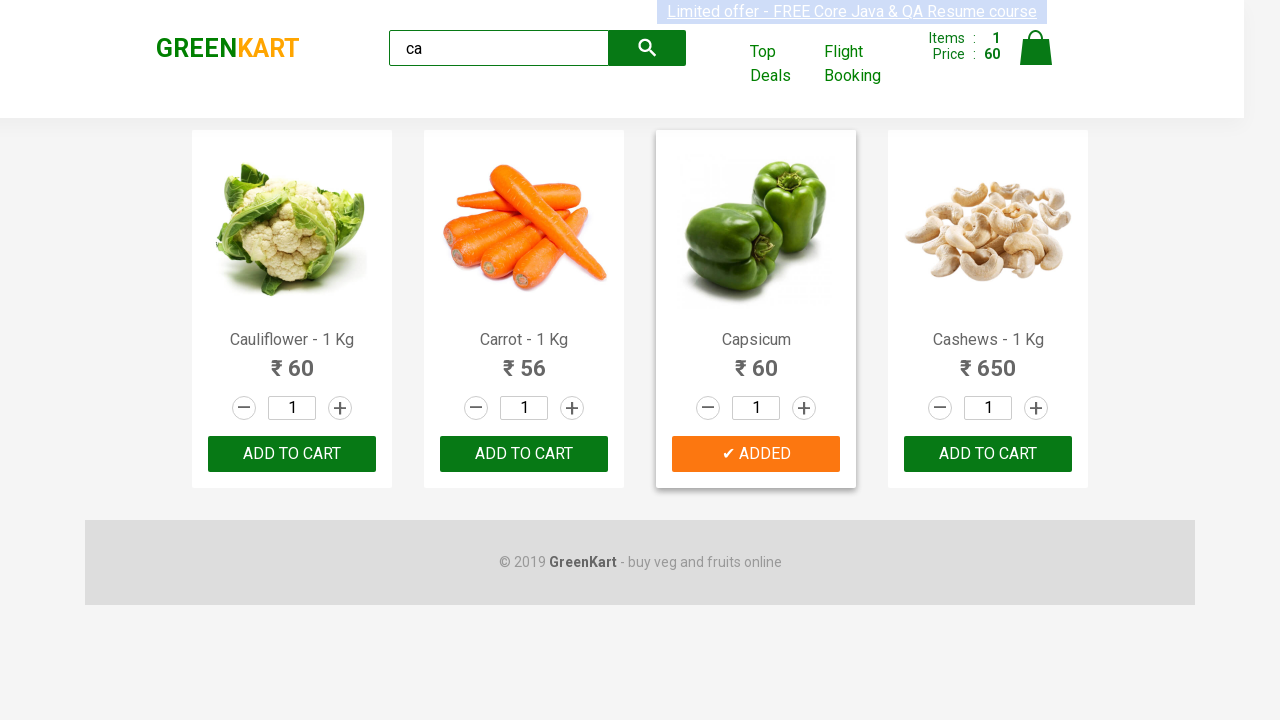

Retrieved product name: Cauliflower - 1 Kg
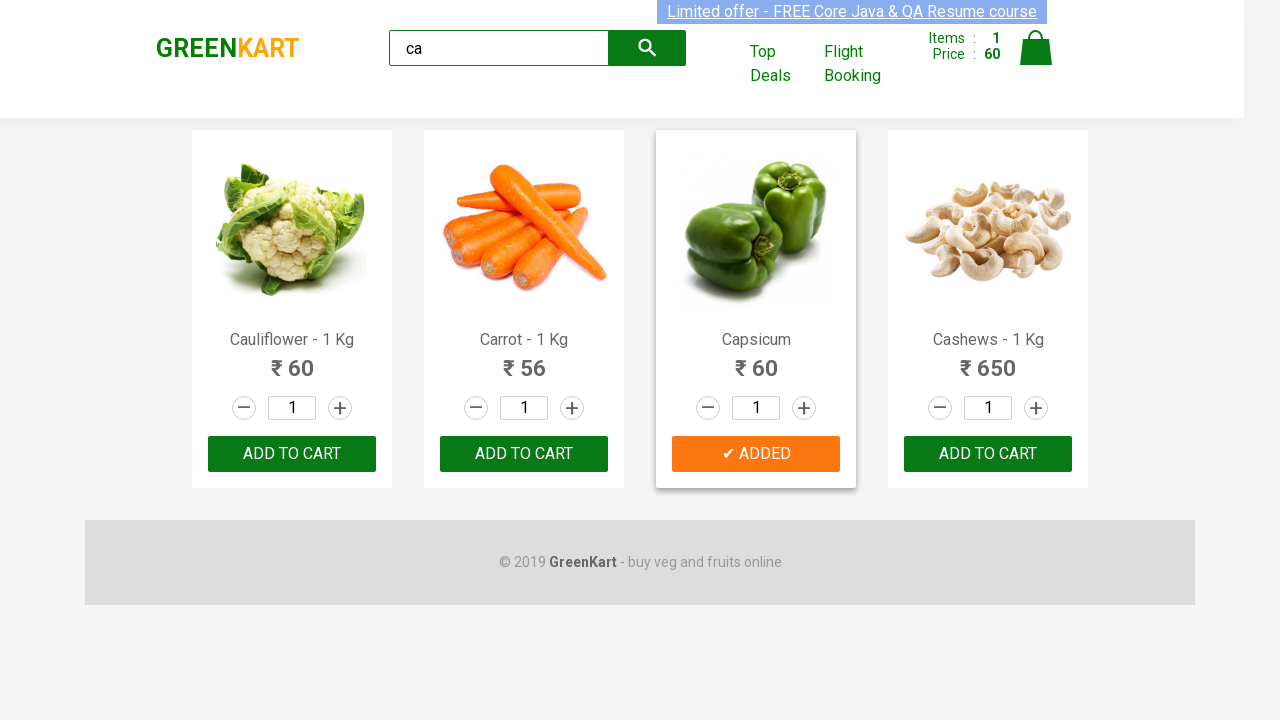

Iterating through product 2 of 4
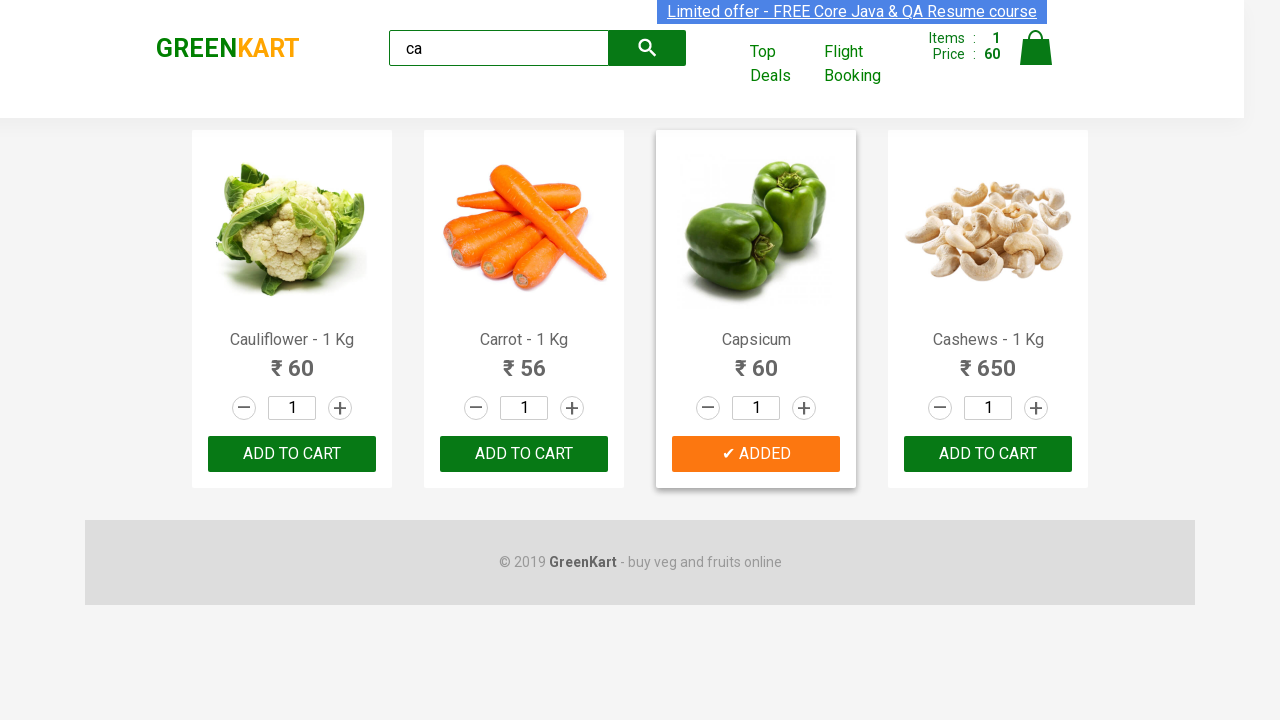

Retrieved product name: Carrot - 1 Kg
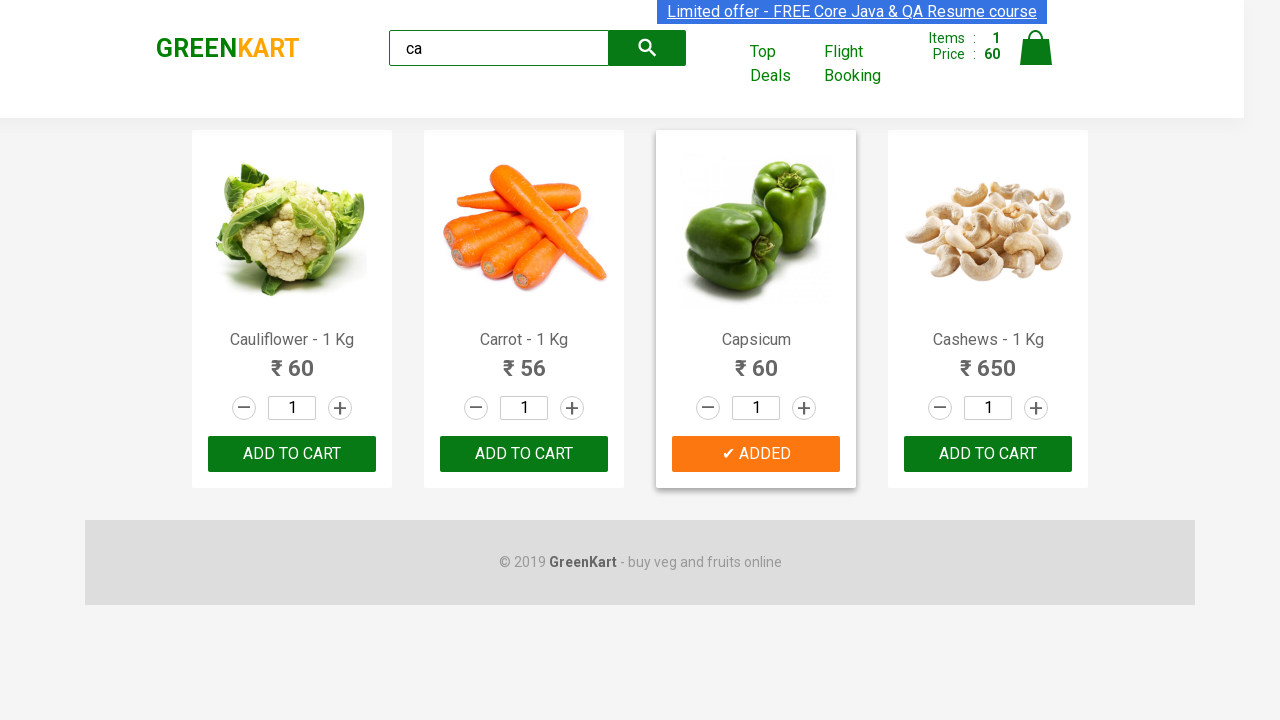

Iterating through product 3 of 4
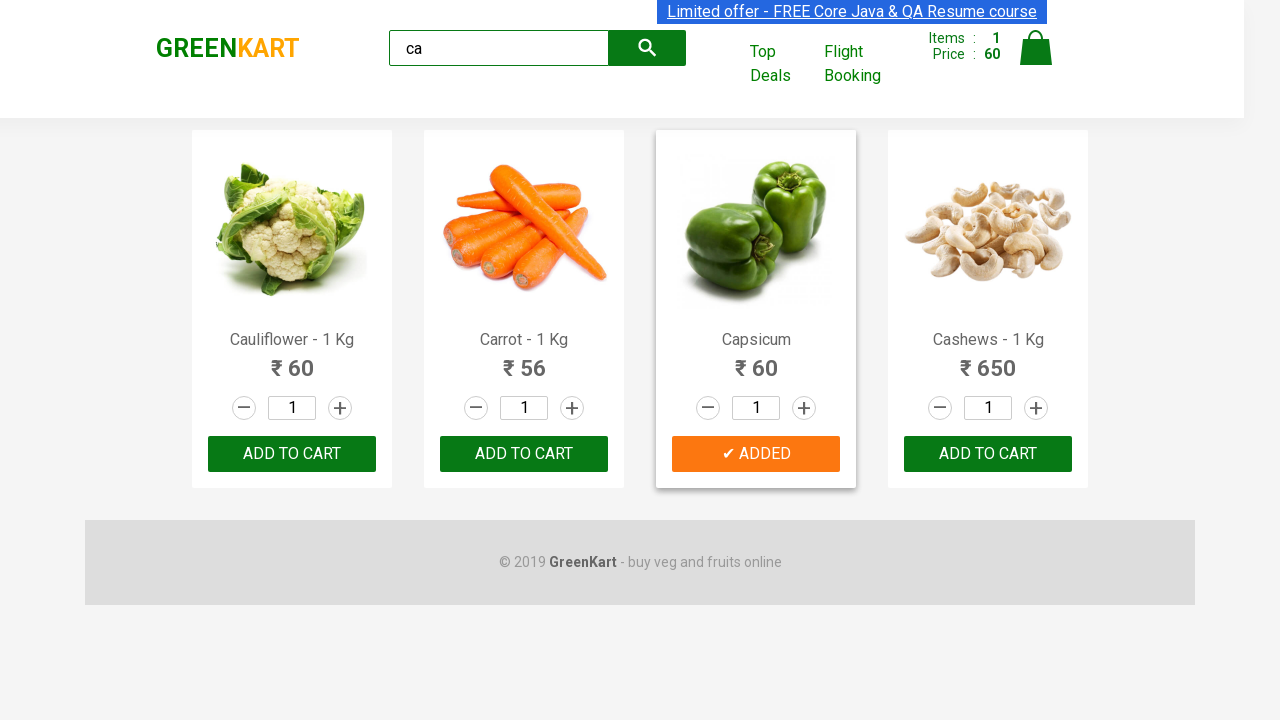

Retrieved product name: Capsicum
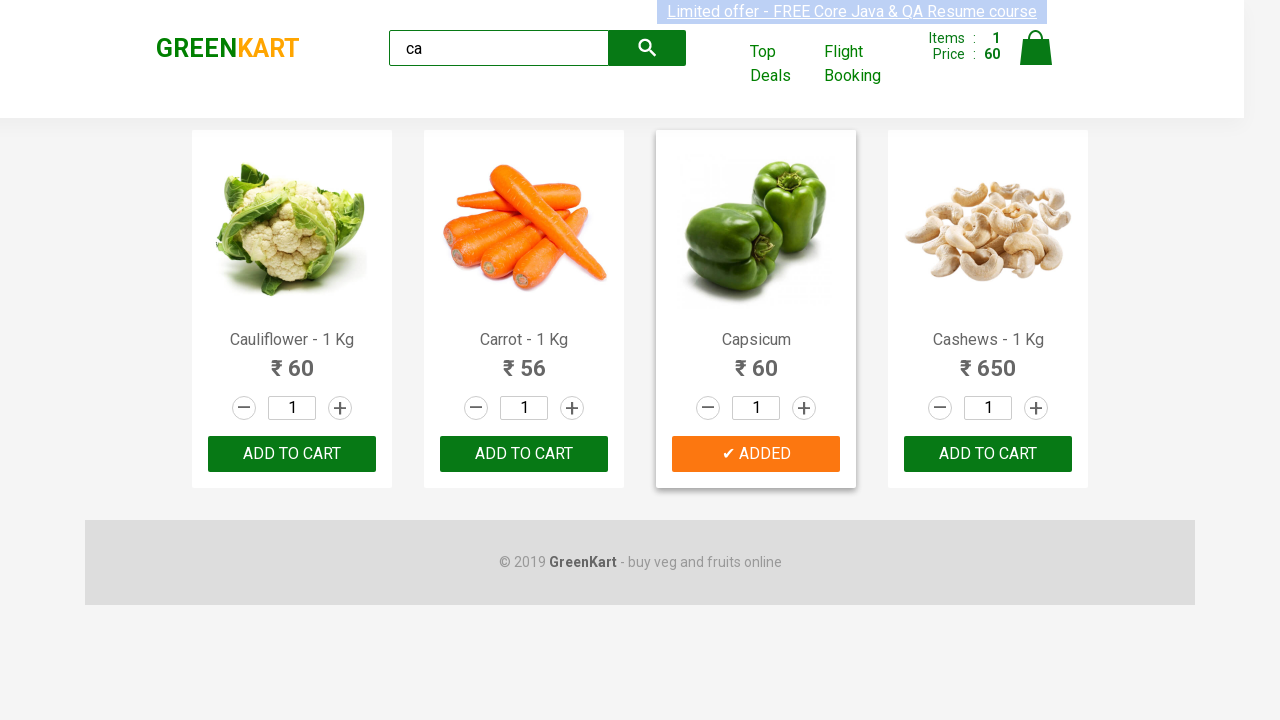

Iterating through product 4 of 4
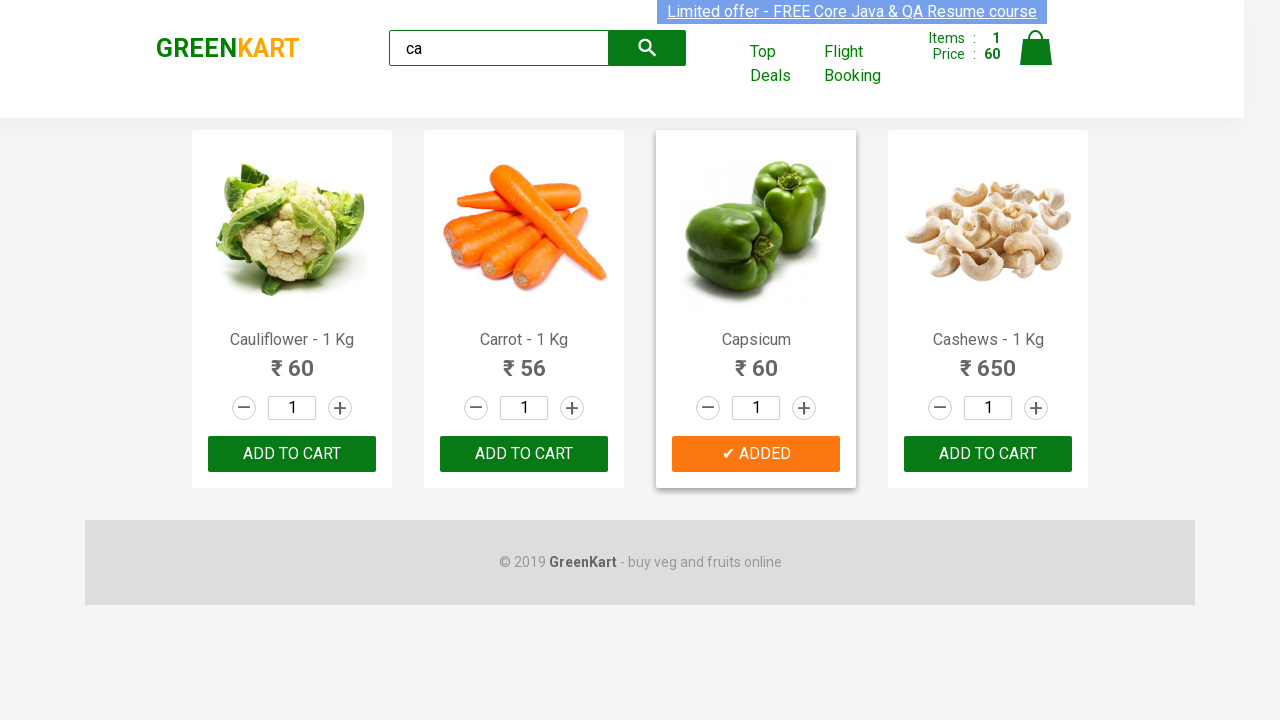

Retrieved product name: Cashews - 1 Kg
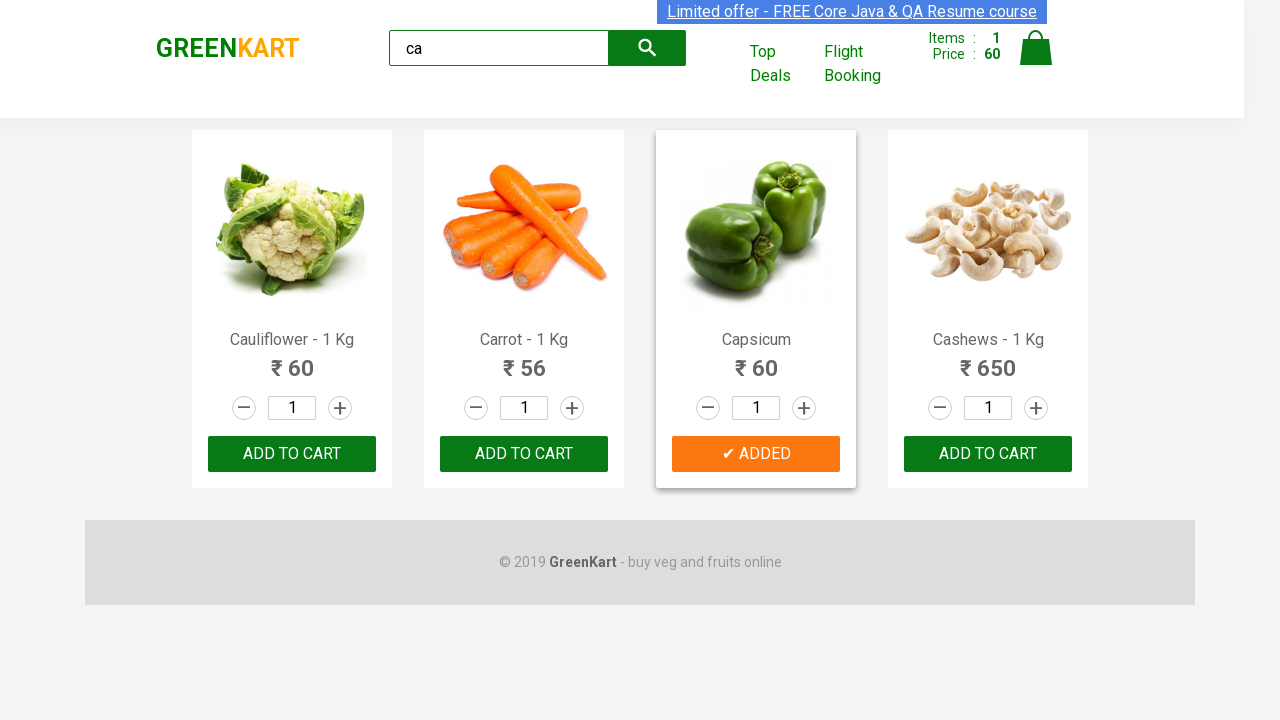

Found Cashews product and clicked ADD TO CART button at (988, 454) on .products .product >> nth=3 >> button
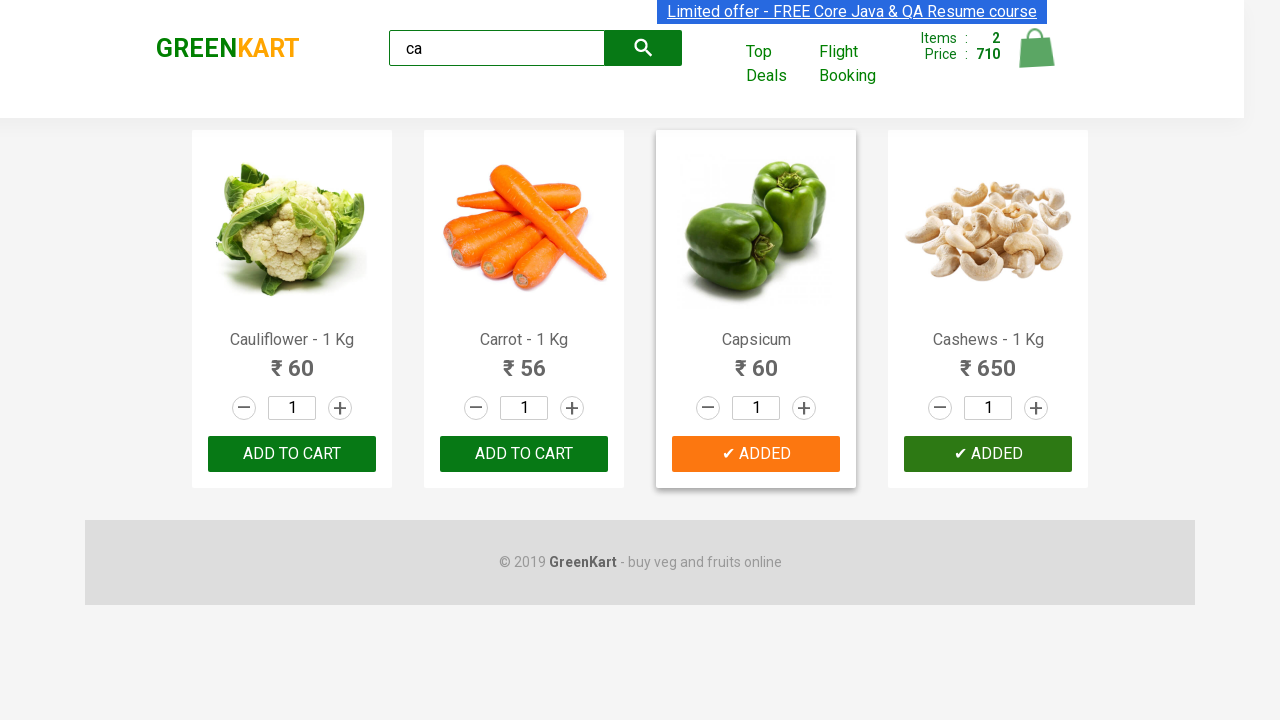

Located brand logo element
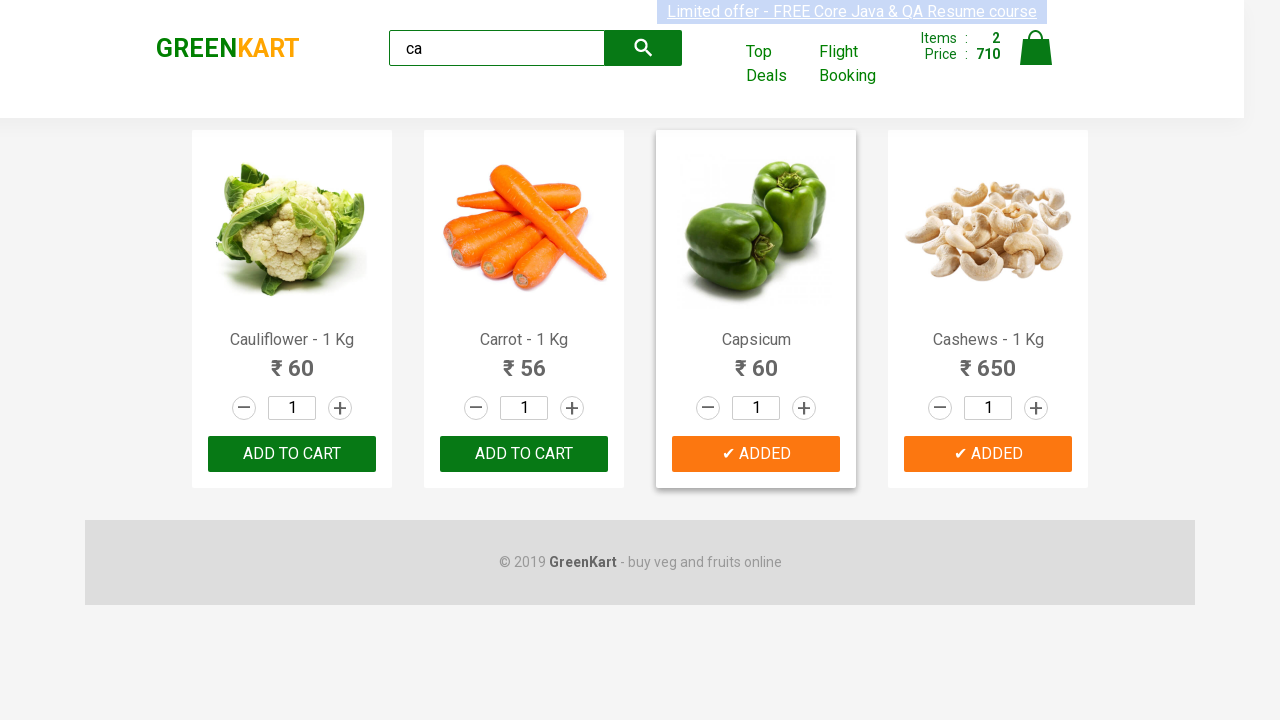

Verified brand logo text is 'GREENKART' - assertion passed
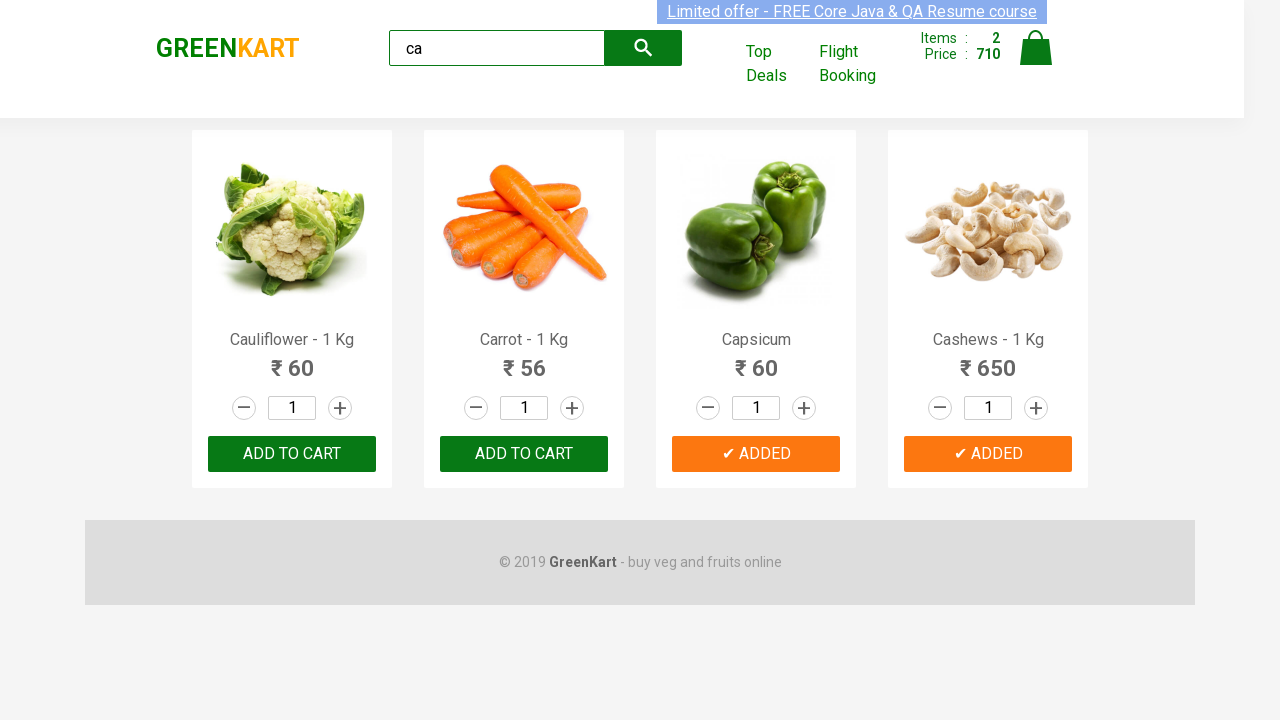

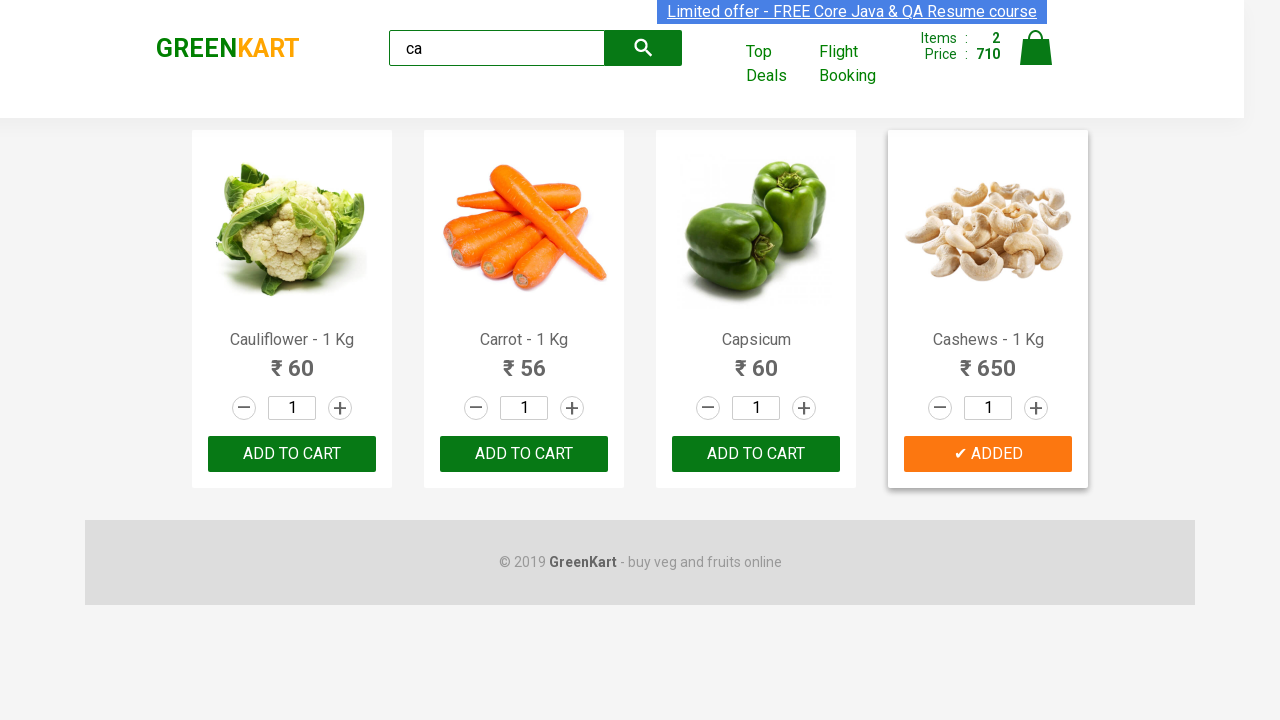